Navigates to the Automation Exercise website and clicks on the Test Cases link to verify navigation to the test cases page

Starting URL: https://www.automationexercise.com/

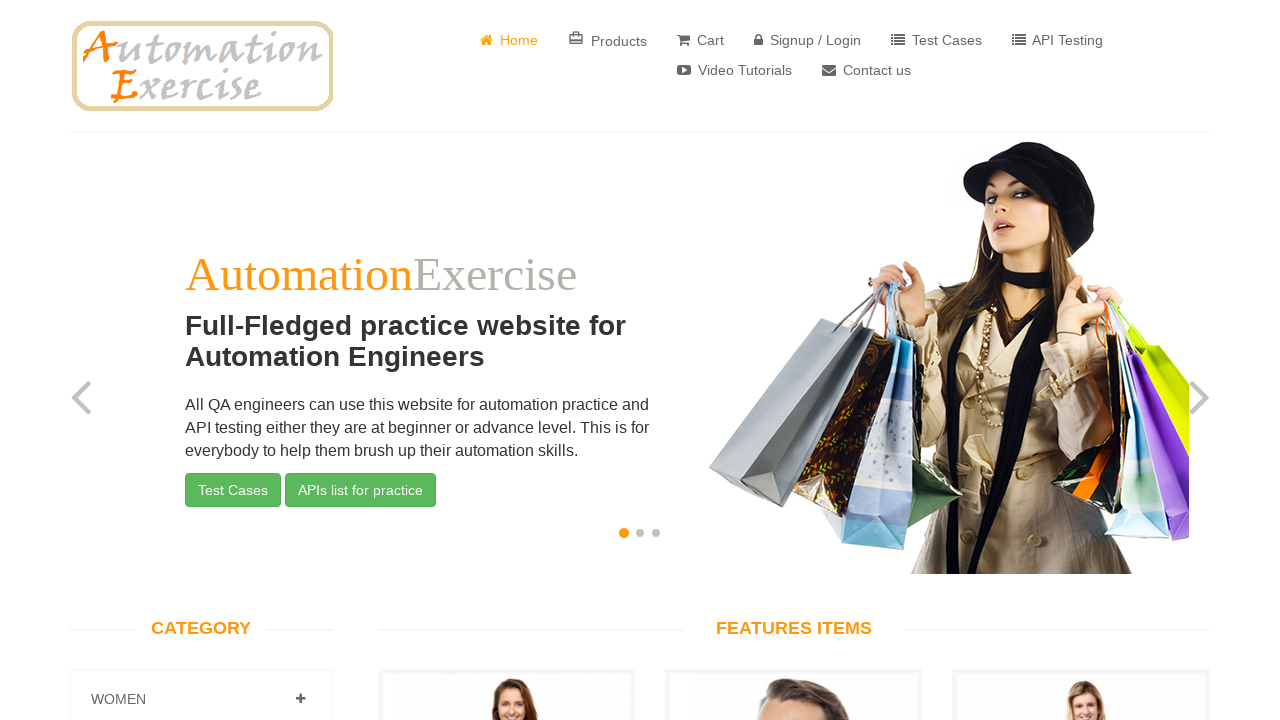

Clicked on Test Cases link at (936, 40) on text=Test Cases
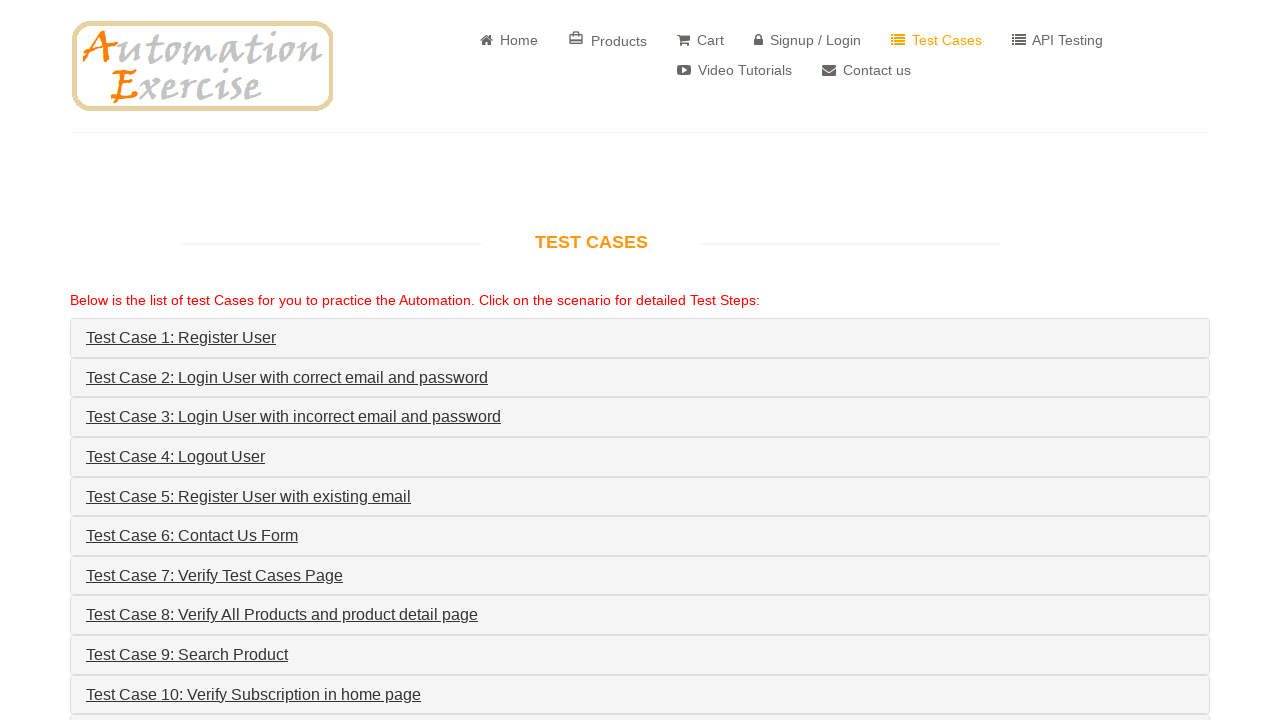

Verified navigation to test cases page at https://www.automationexercise.com/test_cases
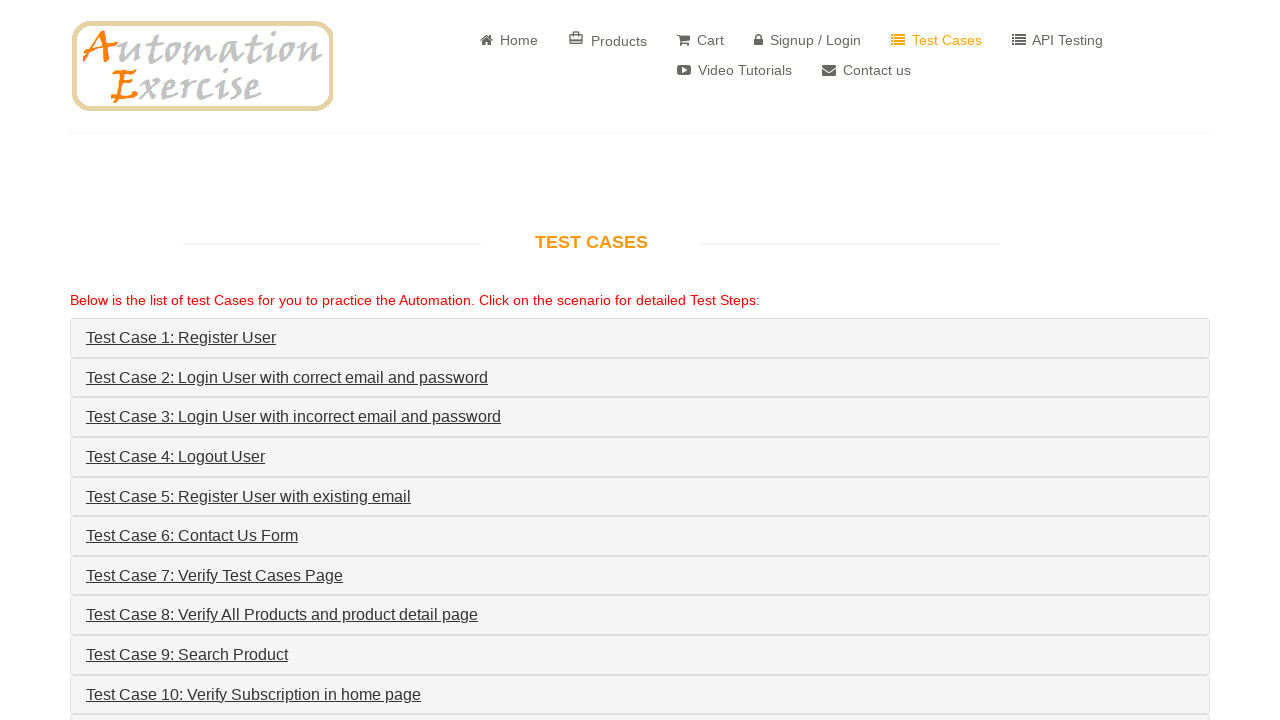

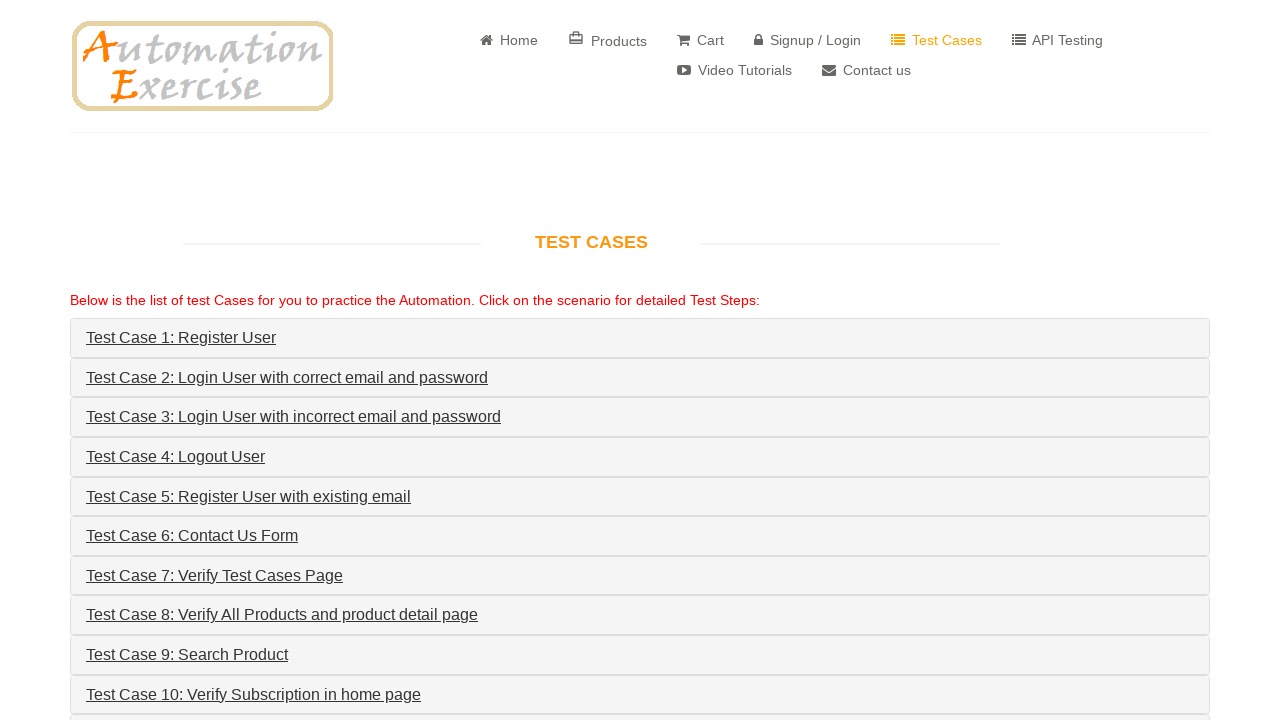